Tests various checkbox interactions on a demo page including basic checkboxes, tri-state checkboxes, toggle switches, and multi-select dropdown checkboxes

Starting URL: https://www.leafground.com/checkbox.xhtml

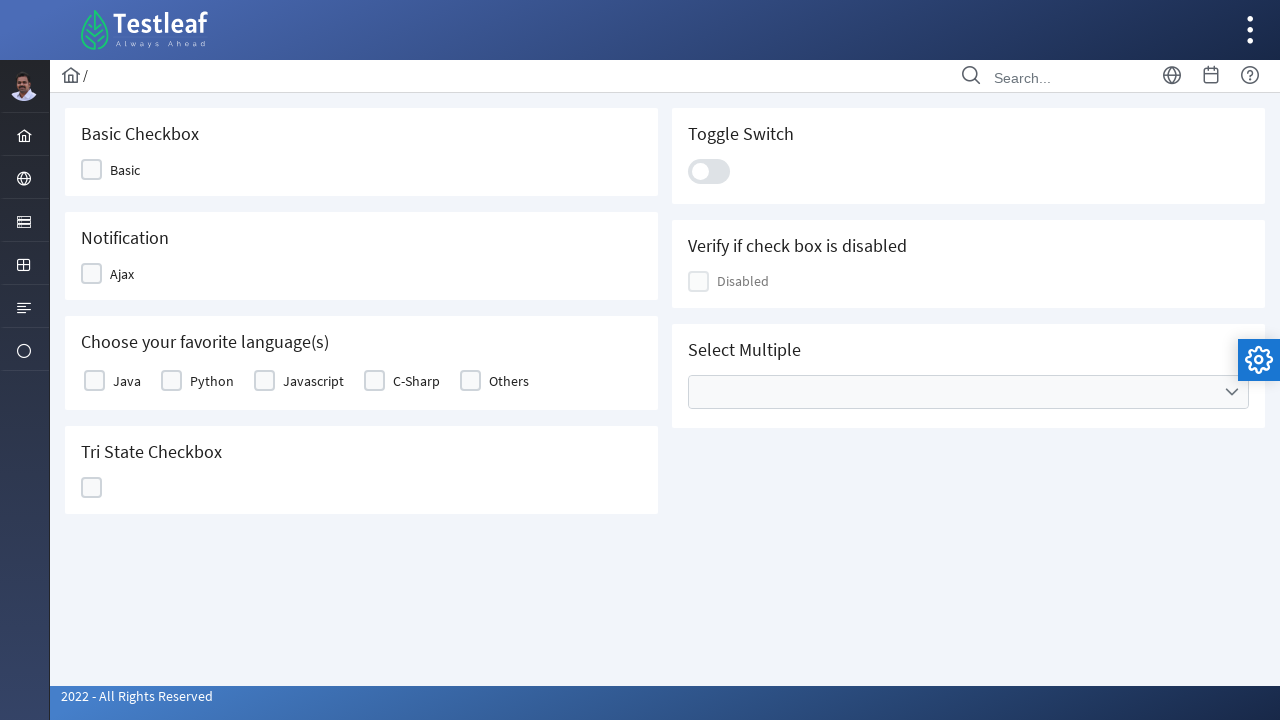

Clicked Basic checkbox at (125, 170) on xpath=//span[text()='Basic']
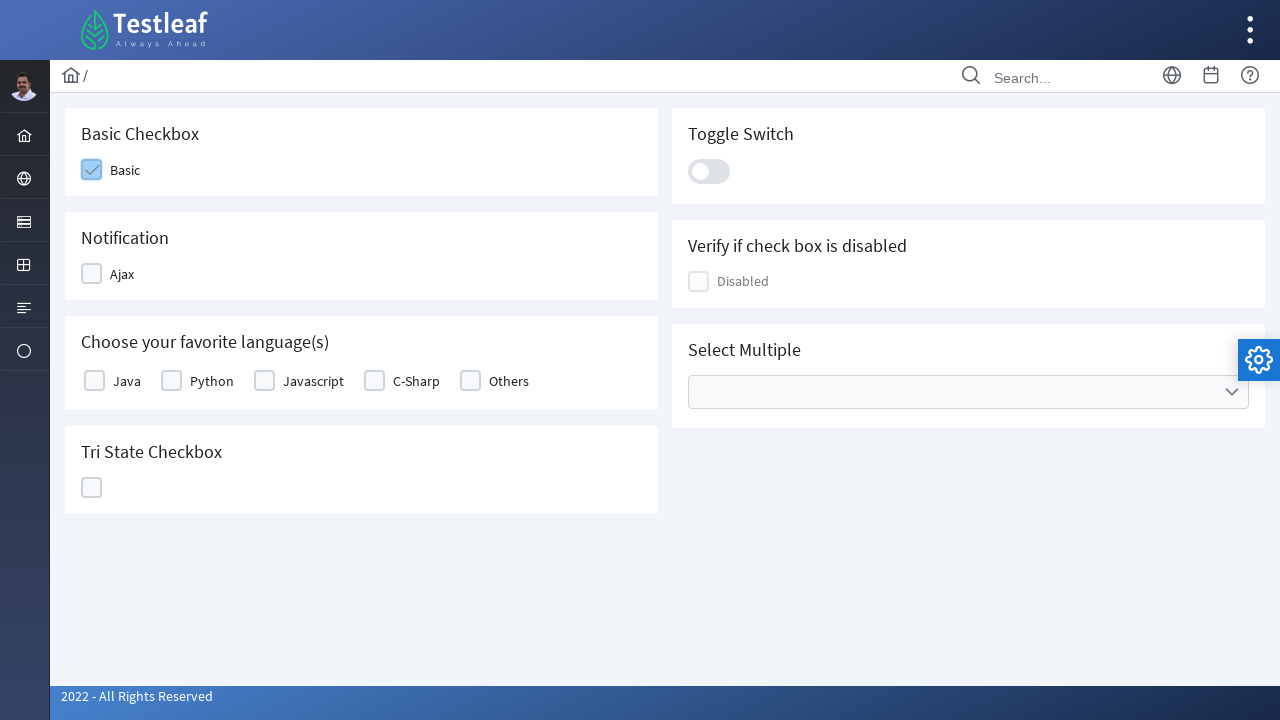

Clicked Ajax checkbox at (122, 274) on xpath=//span[text()='Ajax']
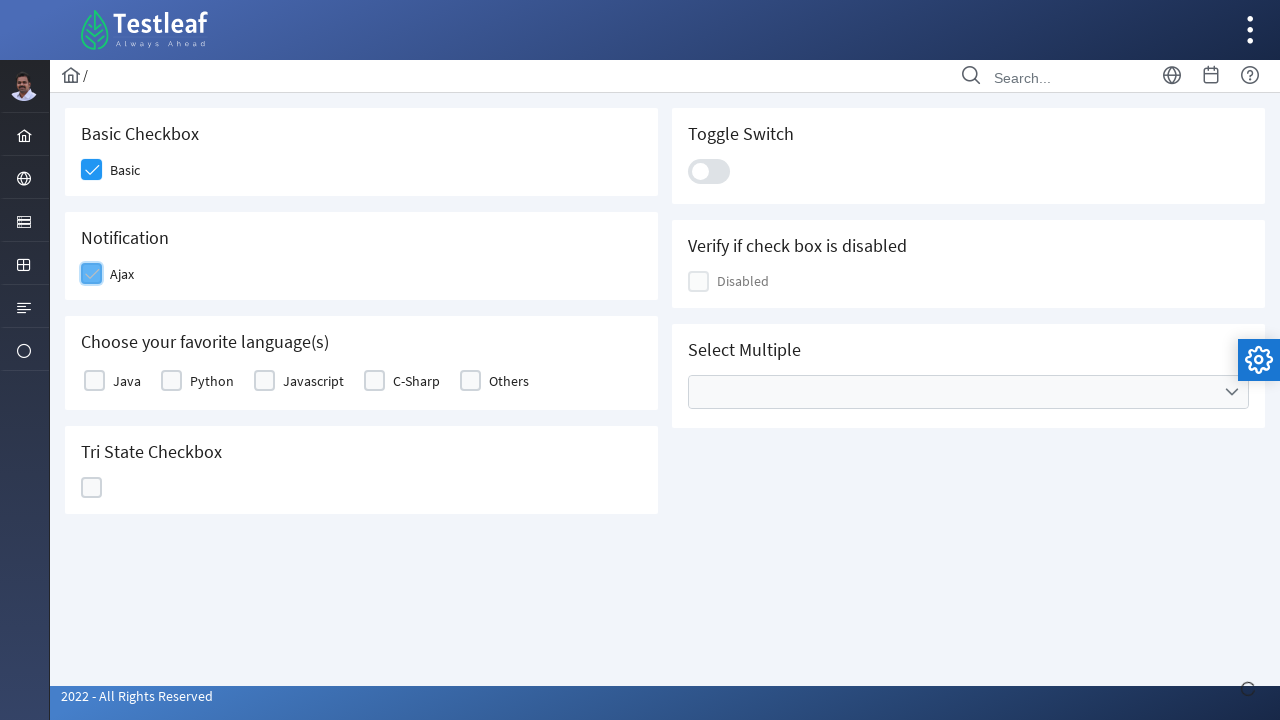

Selected Java option from checkbox list at (127, 381) on xpath=//table[@id='j_idt87:basic']//label[text()='Java']
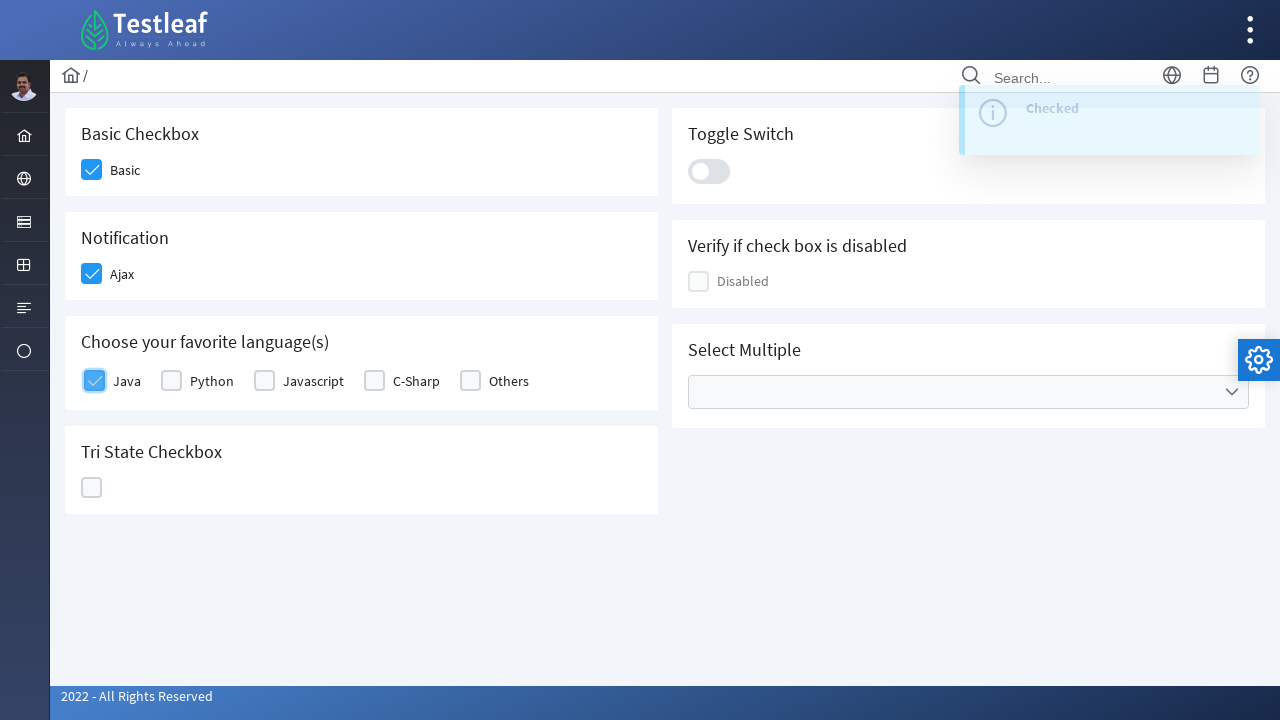

Clicked Tri State checkbox first time at (92, 488) on xpath=//h5[contains(text(),'Tri State Checkbox')]/following::div[@id='j_idt87:aj
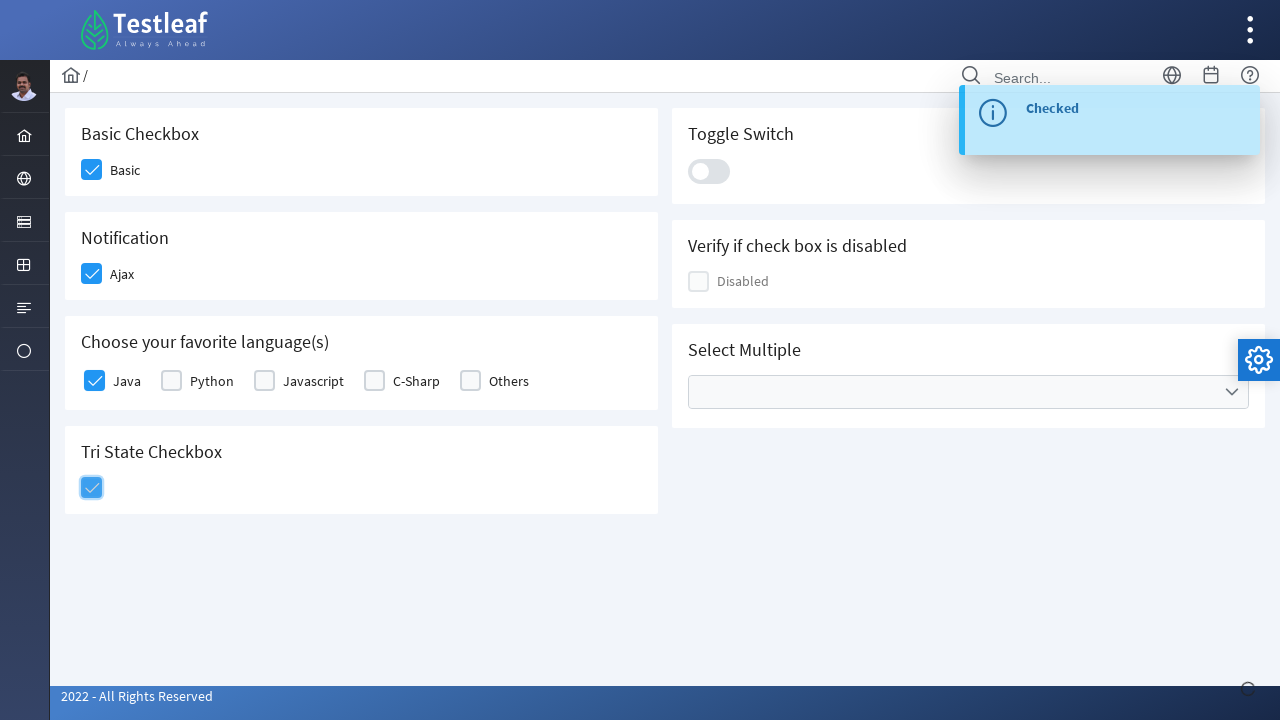

Waited 2 seconds for tri-state animation
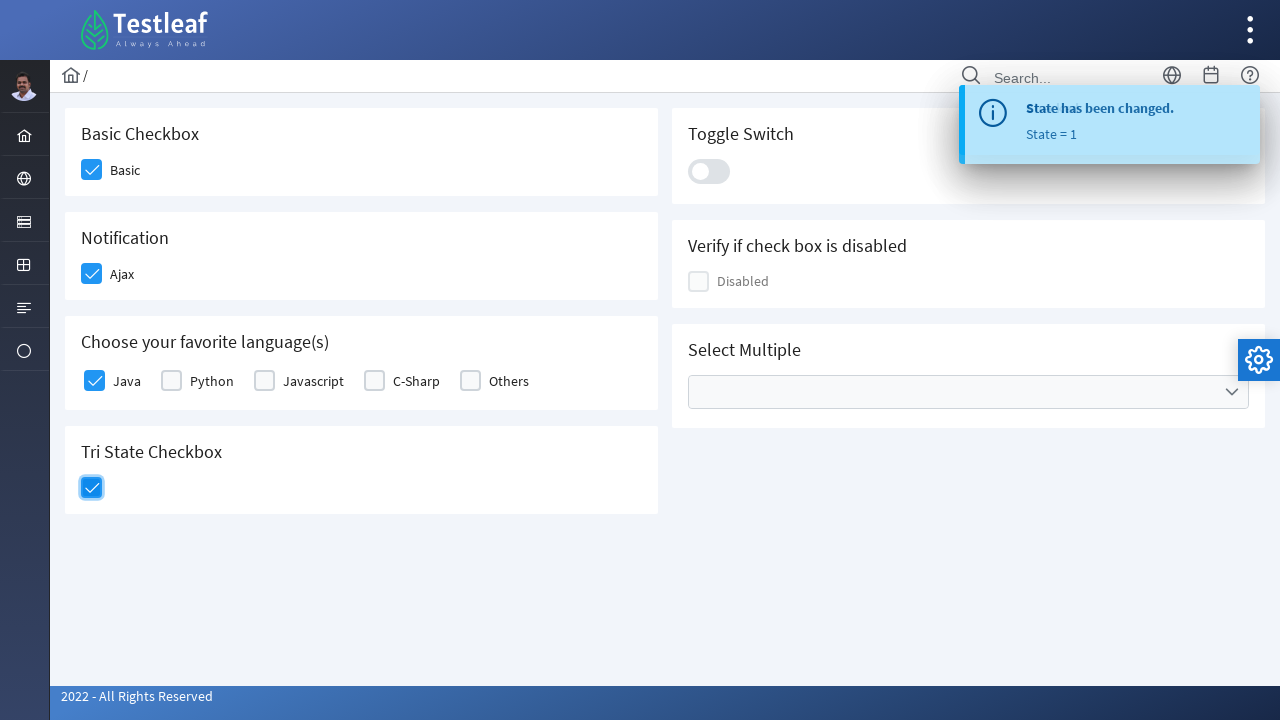

Clicked Tri State checkbox second time to cycle state at (92, 488) on xpath=//h5[contains(text(),'Tri State Checkbox')]/following::div[@id='j_idt87:aj
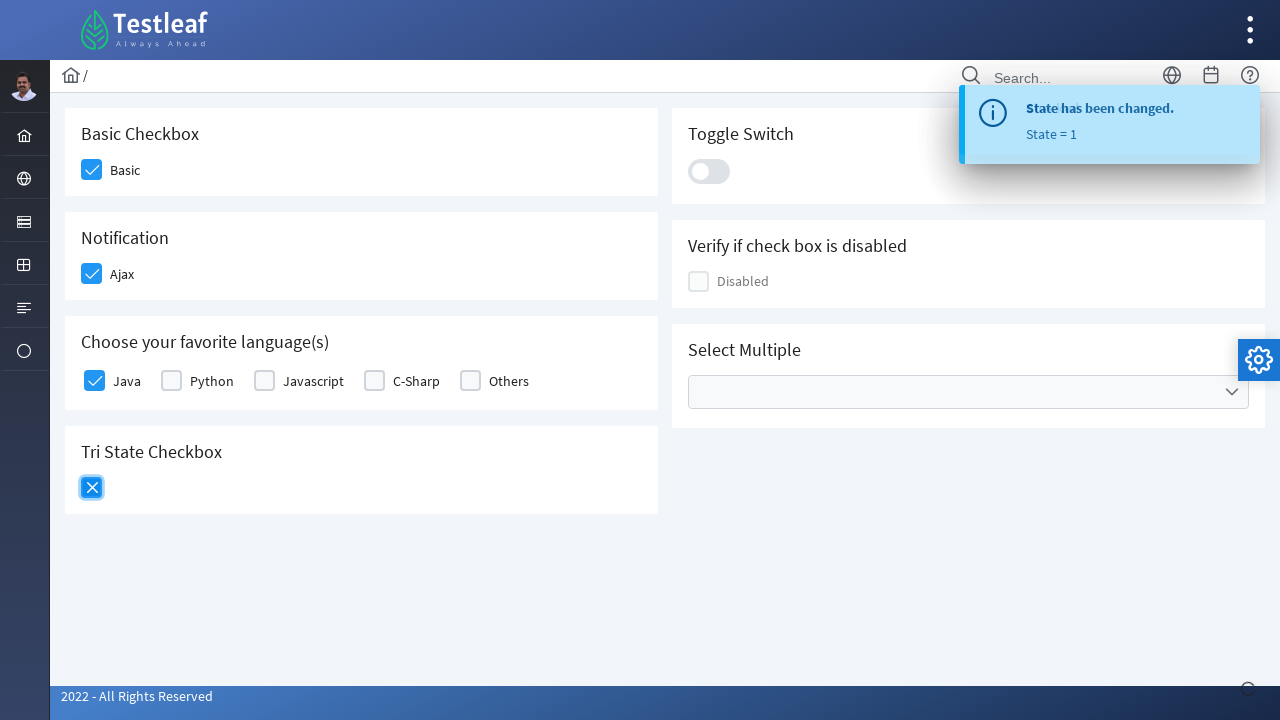

Clicked Toggle Switch at (709, 171) on xpath=//h5[contains(text(),'Toggle Switch')]/following::div[@class='ui-toggleswi
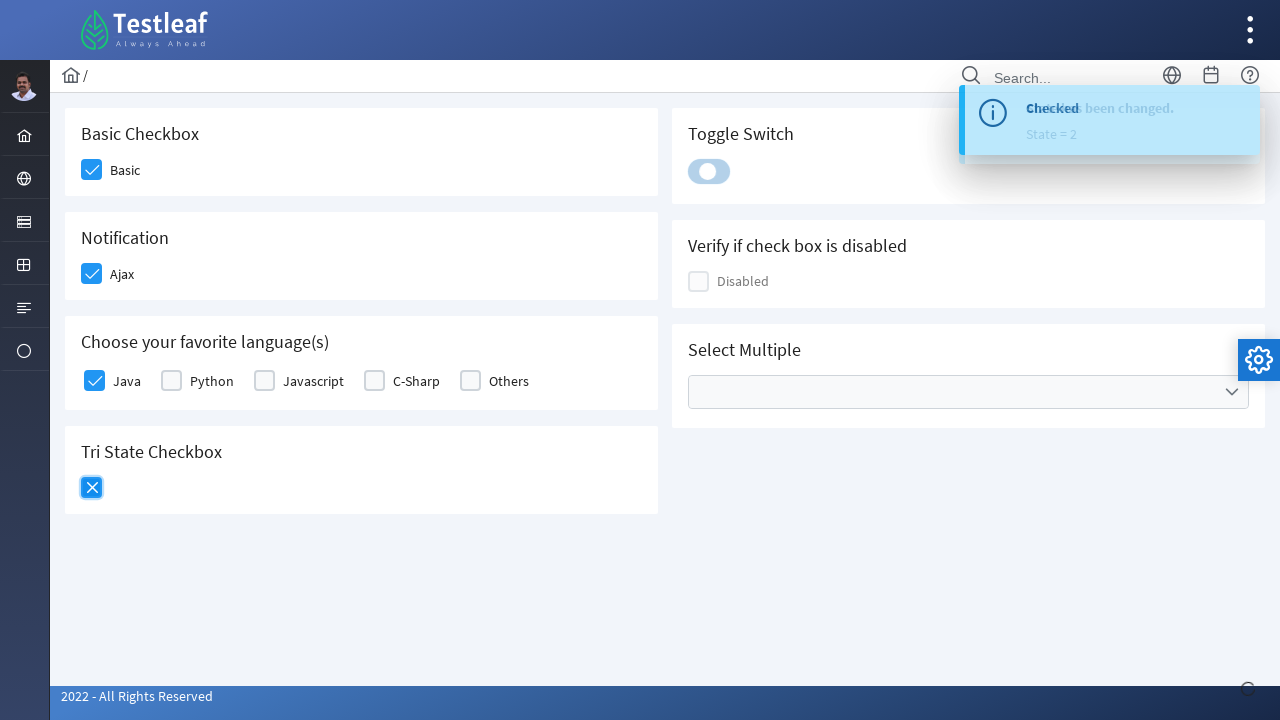

Checked if checkbox is enabled or disabled
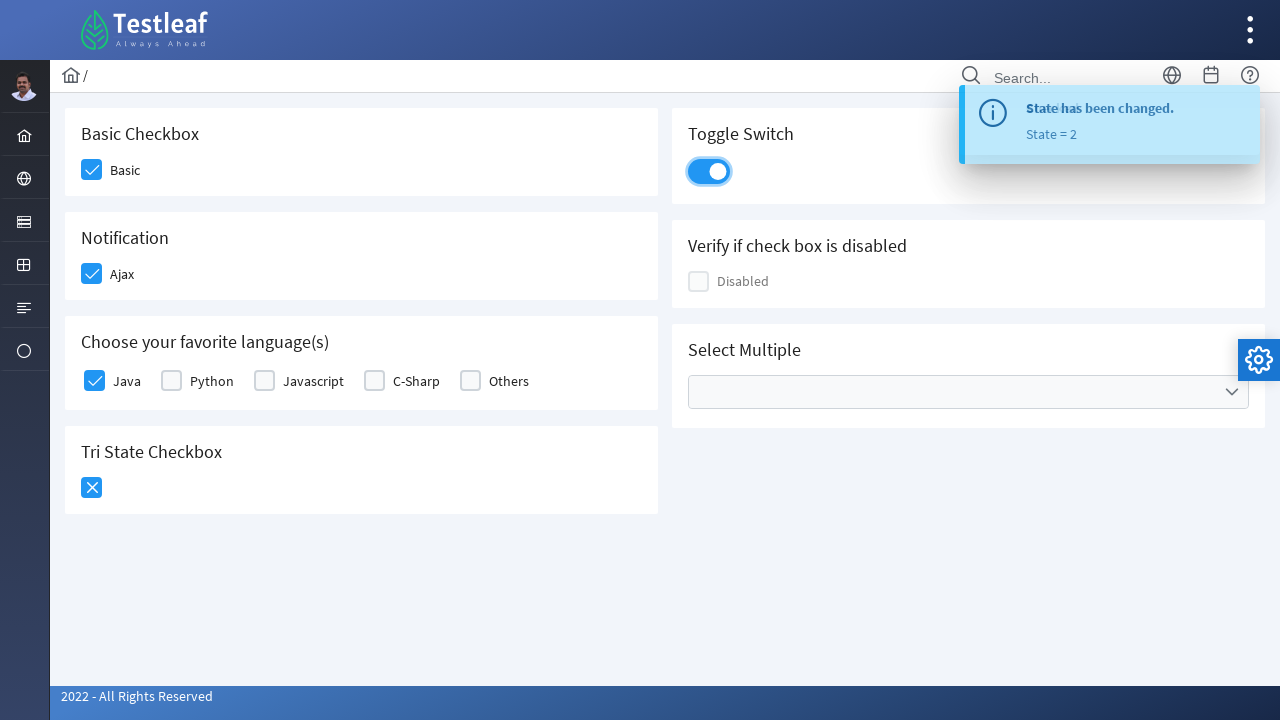

Checkbox is disabled
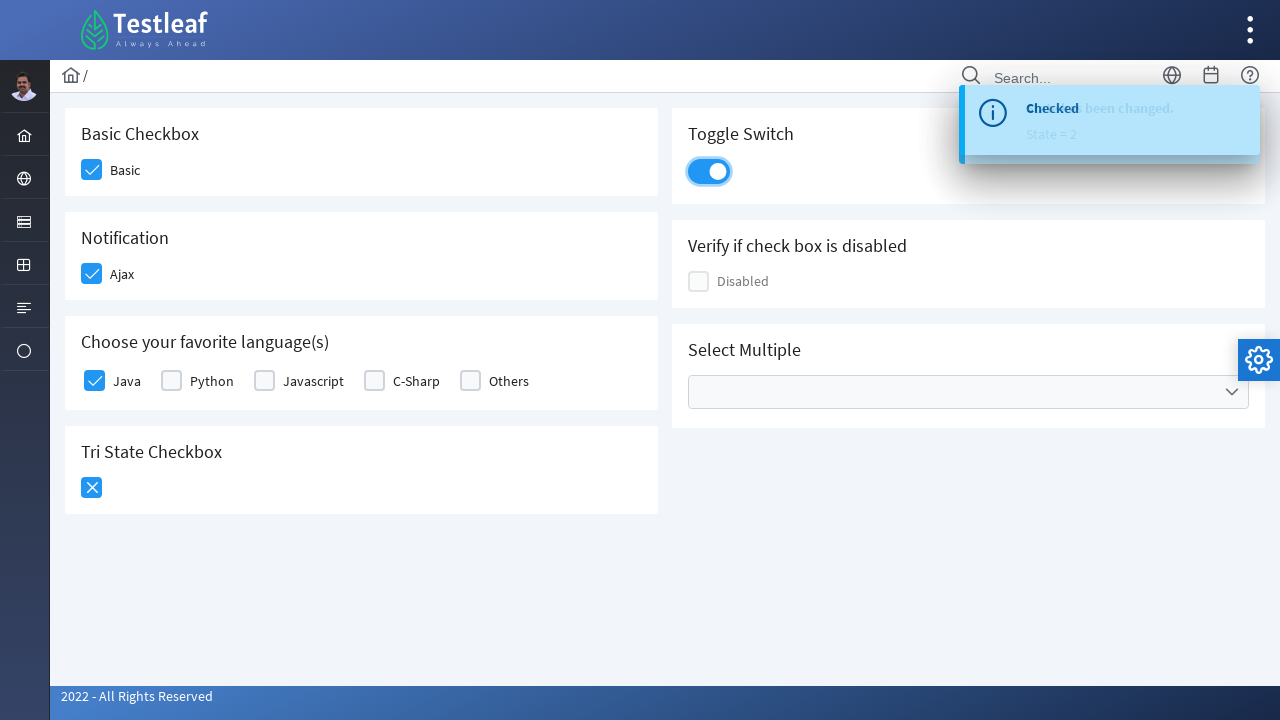

Opened Cities dropdown menu at (968, 392) on xpath=//ul[@data-label='Cities']
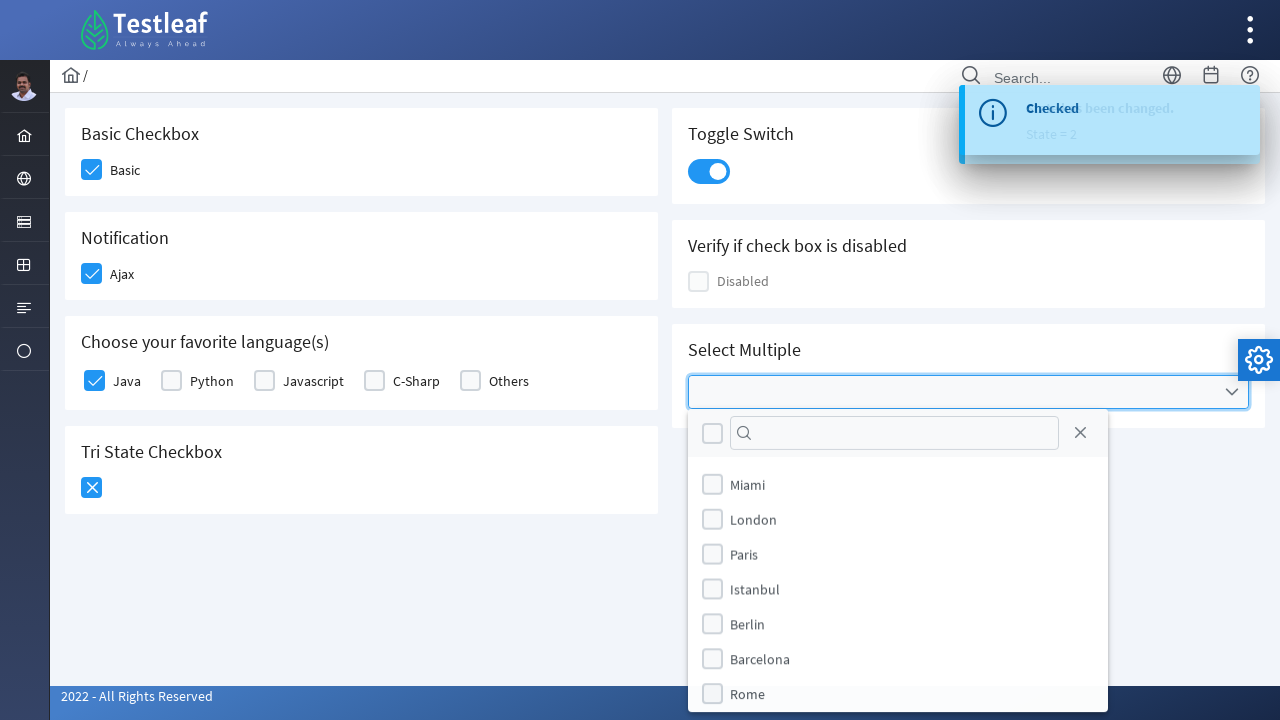

Selected Miami from Cities dropdown at (748, 484) on (//label[text()='Miami'])[2]
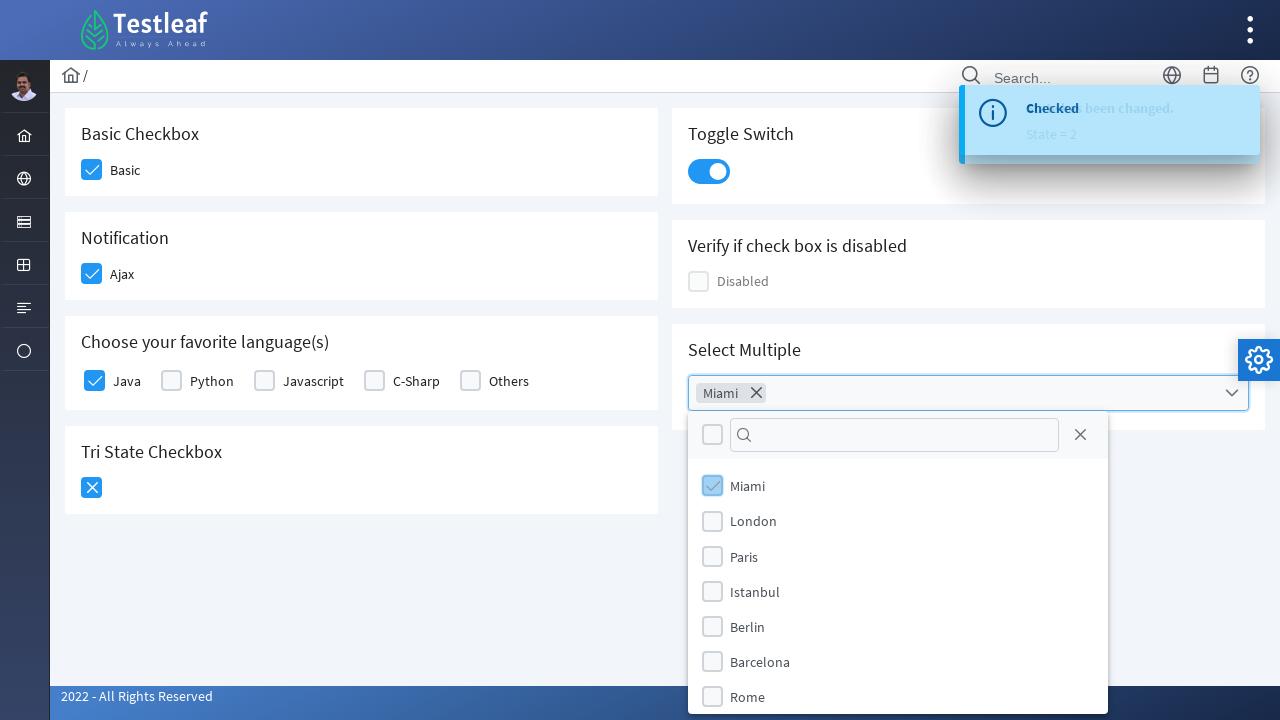

Selected London from Cities dropdown at (754, 521) on (//label[text()='London'])[2]
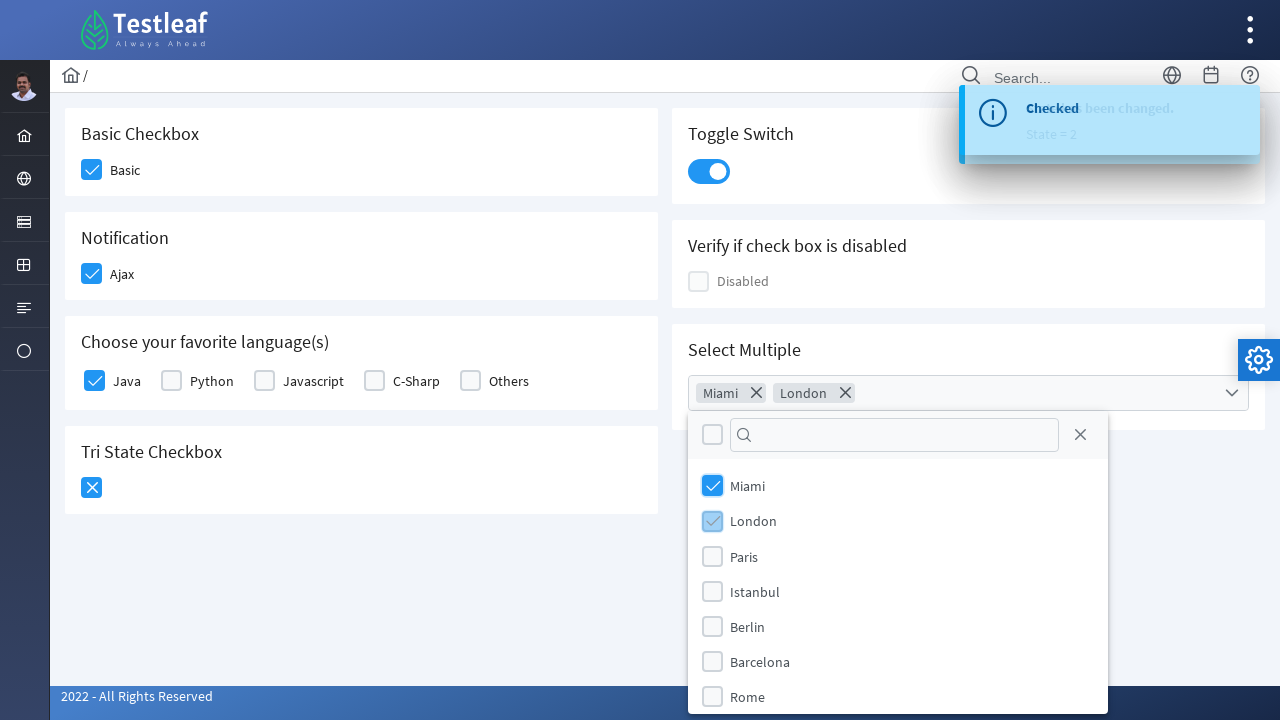

Waited 2 seconds for dropdown updates
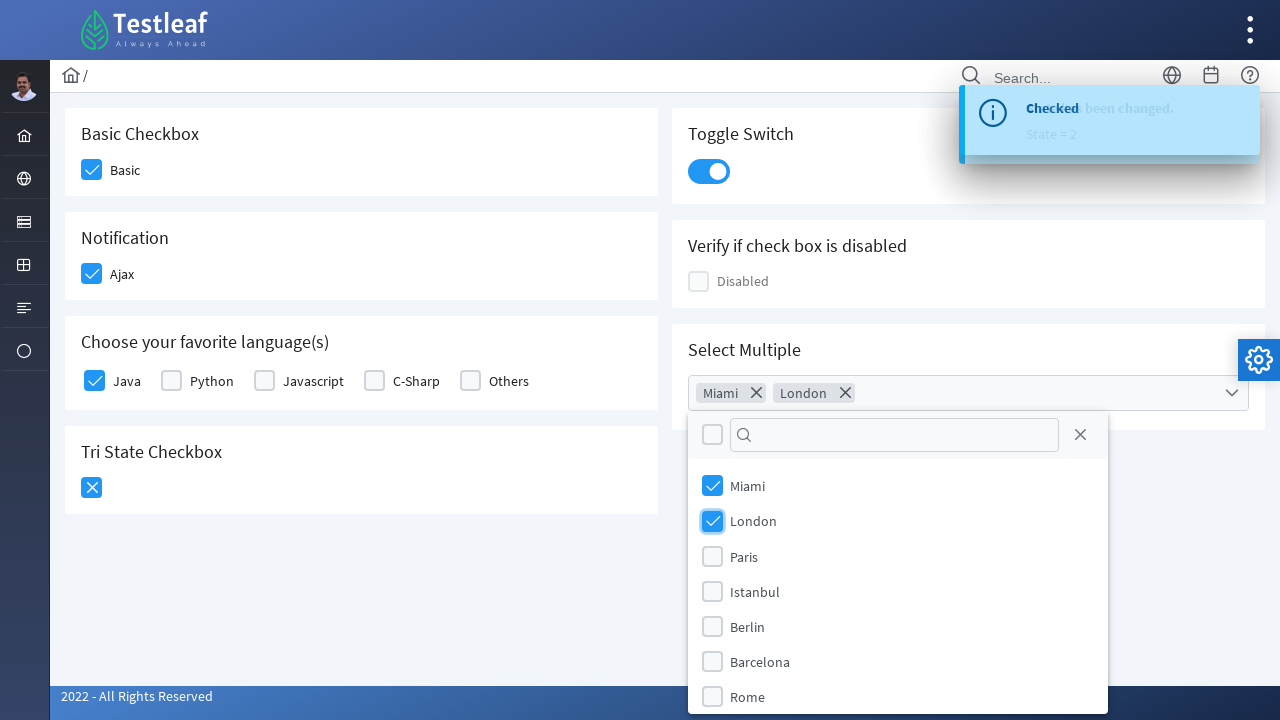

Closed Cities dropdown menu at (968, 393) on xpath=//ul[@data-label='Cities']
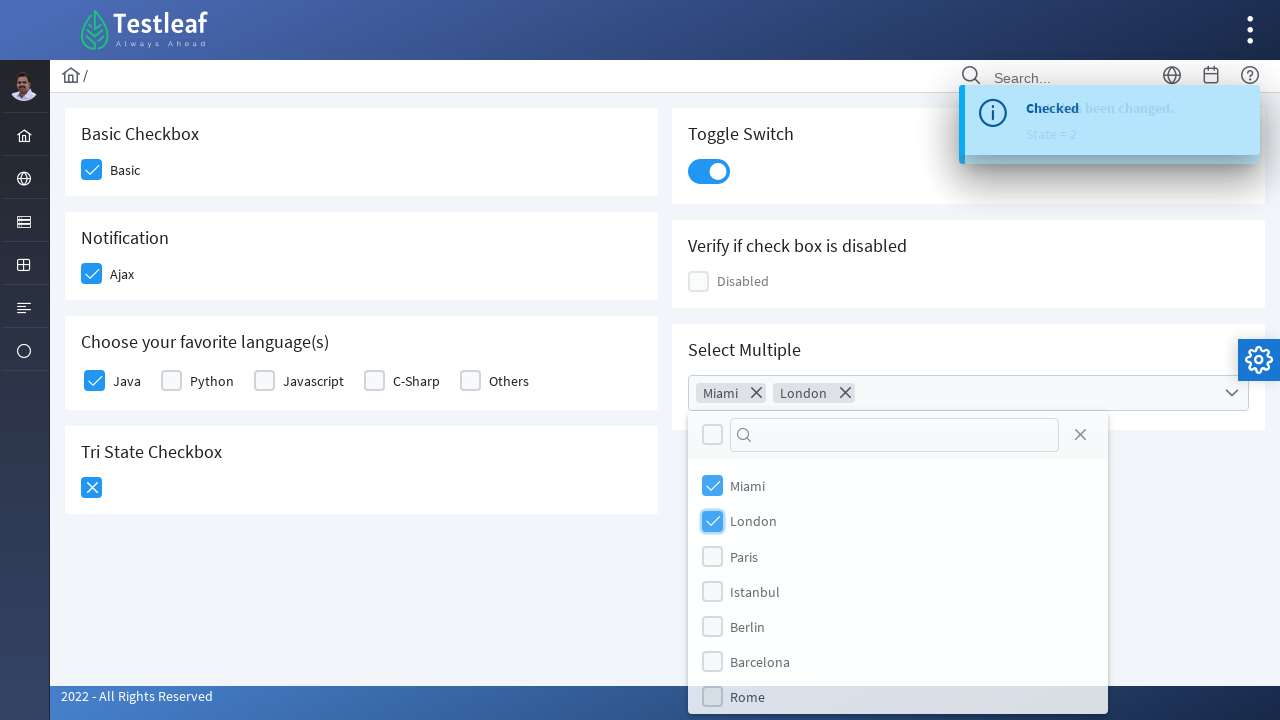

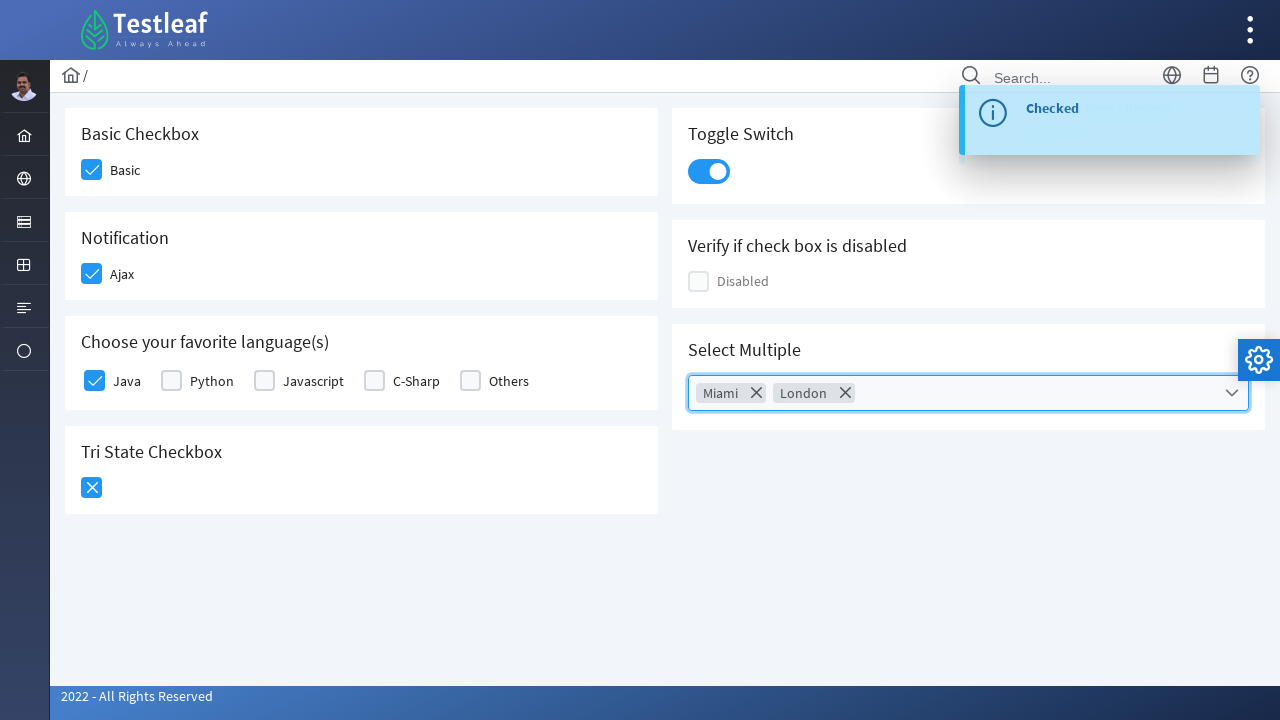